Tests form filling functionality on UltimateQA by filling out two forms - one simple form with name/message fields, and another with a math CAPTCHA that needs to be solved before submission. Verifies success messages appear after form submissions.

Starting URL: https://ultimateqa.com/filling-out-forms/

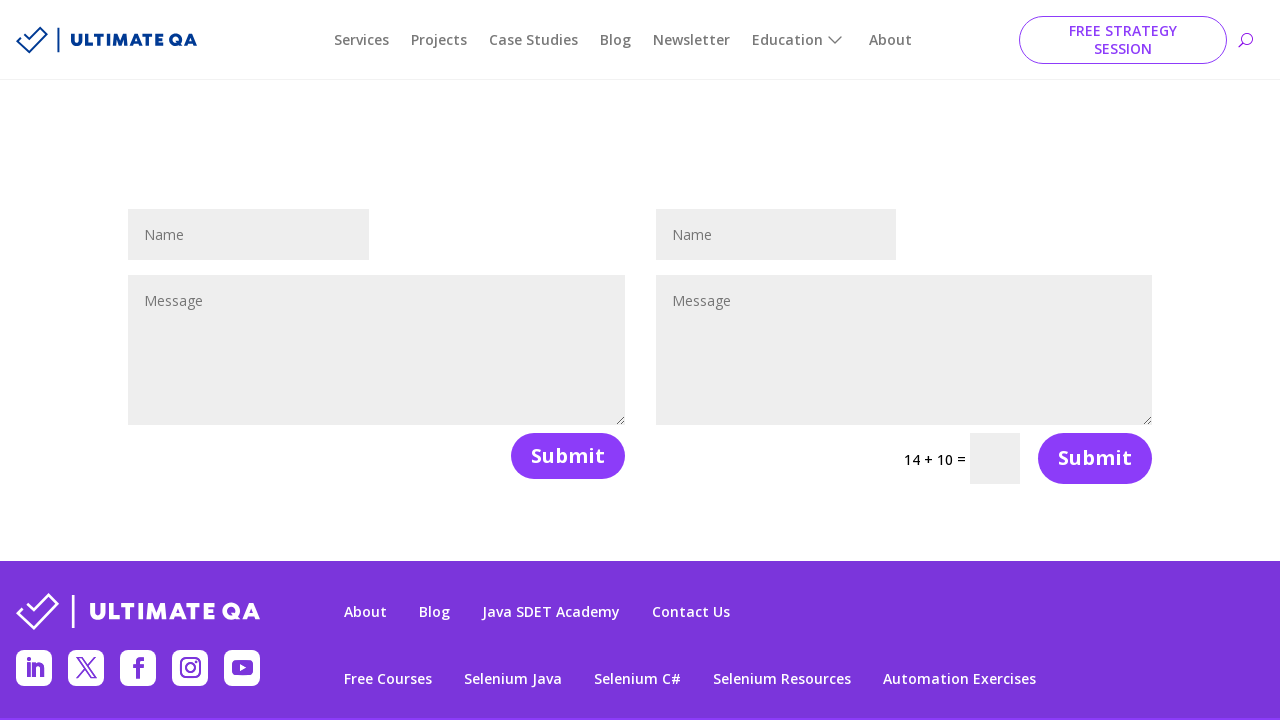

Generated random name for form filling
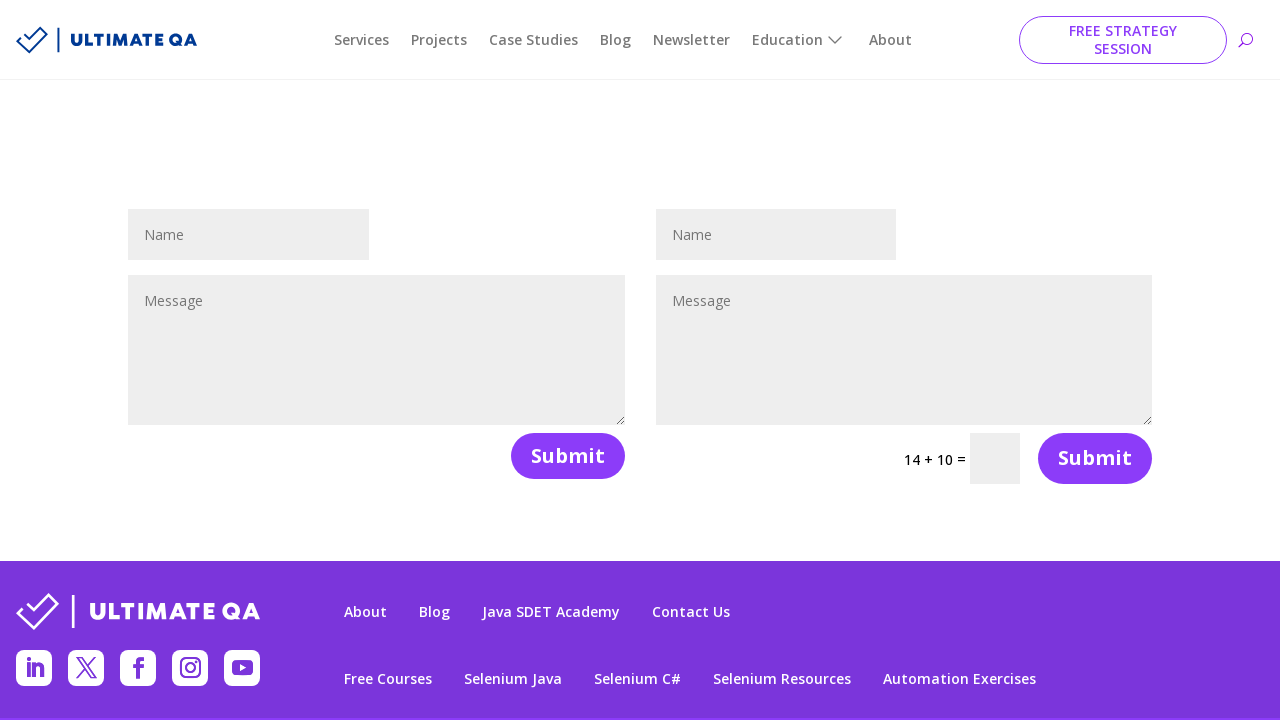

Generated random message for form filling
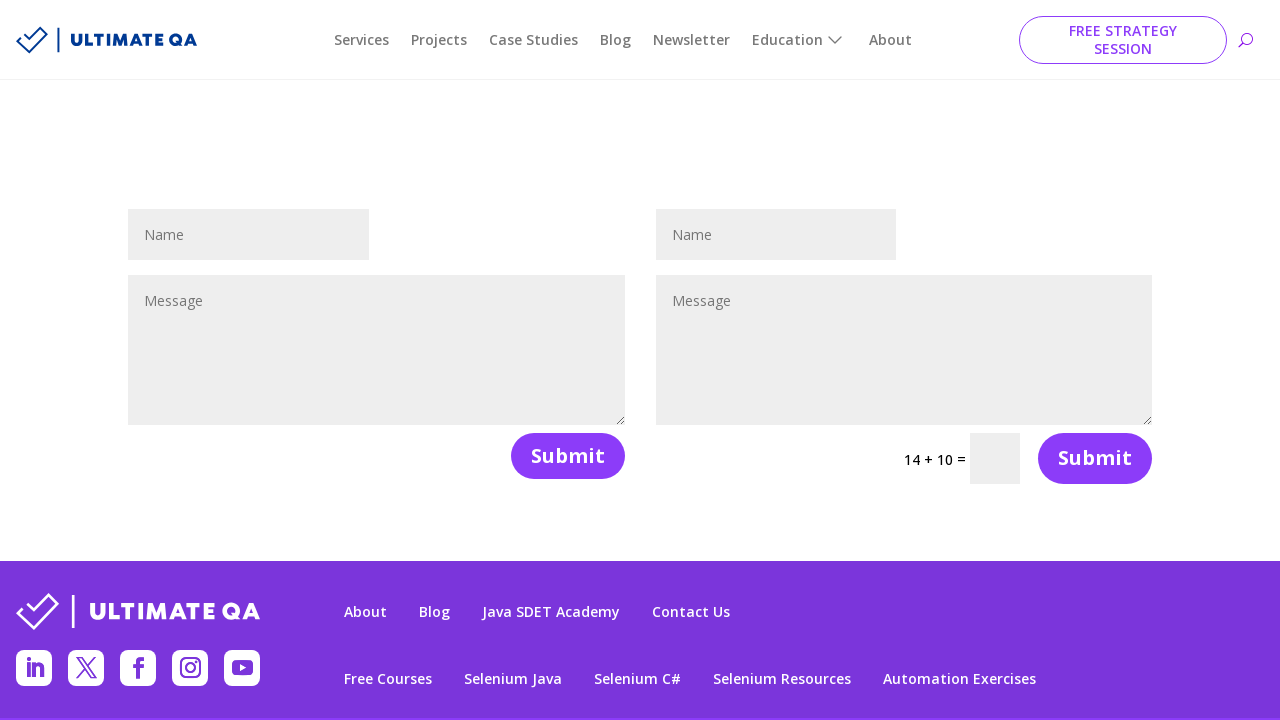

Located all name input fields on the page
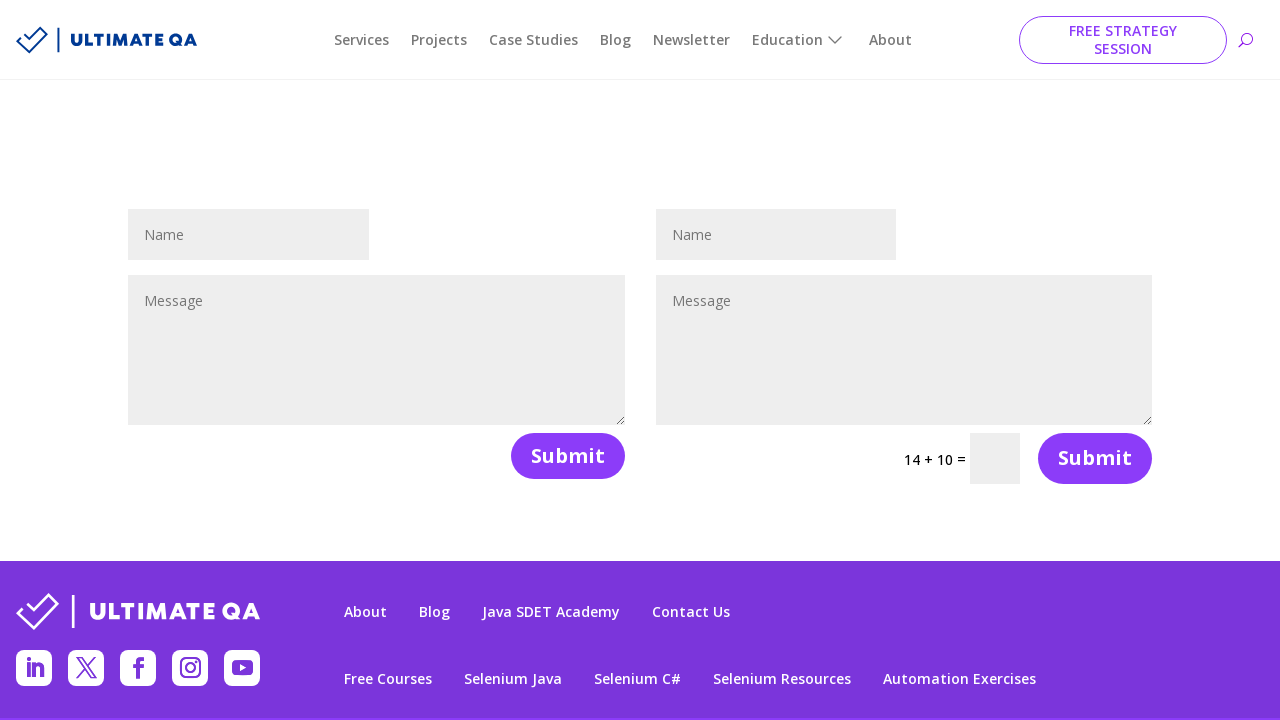

Located all message textarea fields on the page
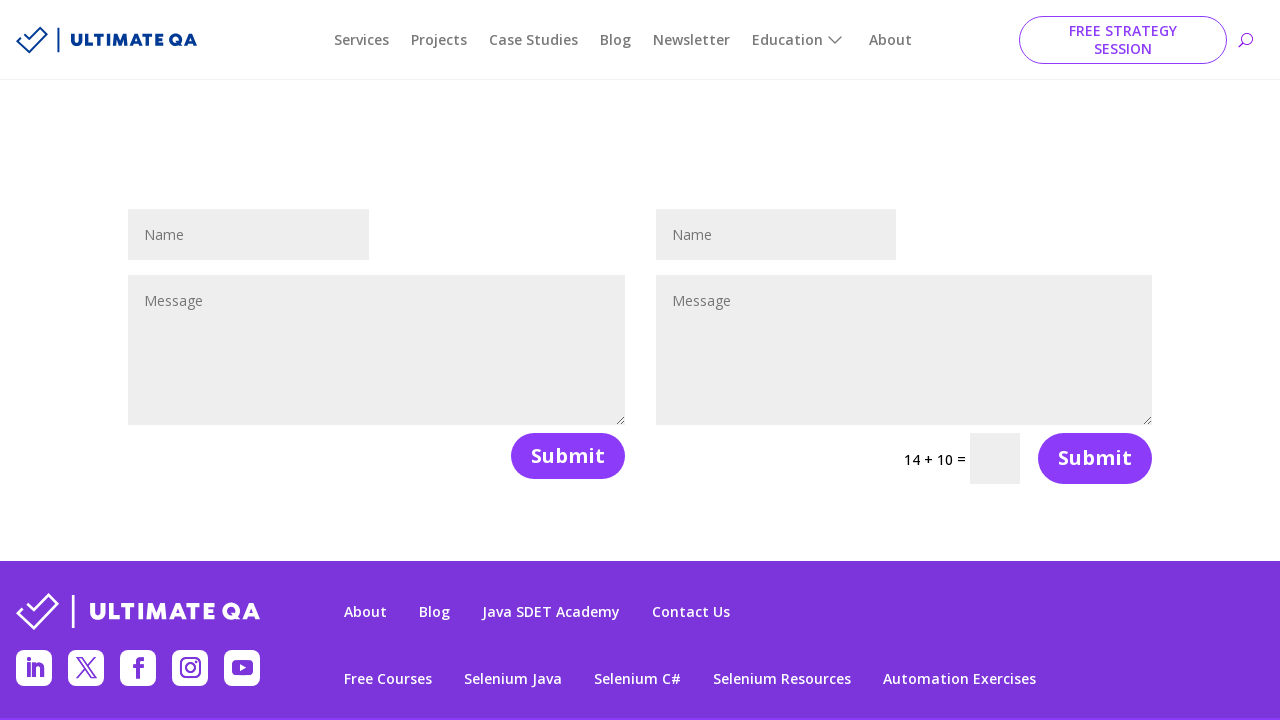

Counted 2 name fields
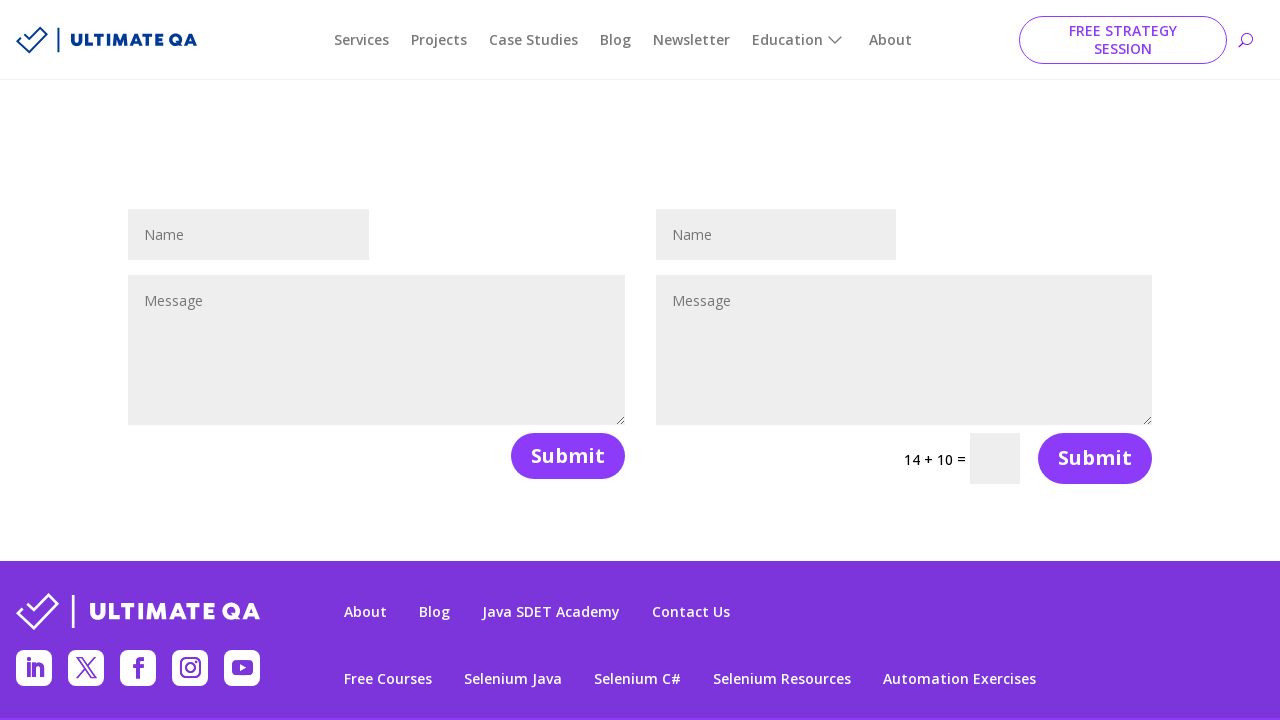

Filled name field 1 with 'GCEIZ' on xpath=//input[@placeholder='Name'] >> nth=0
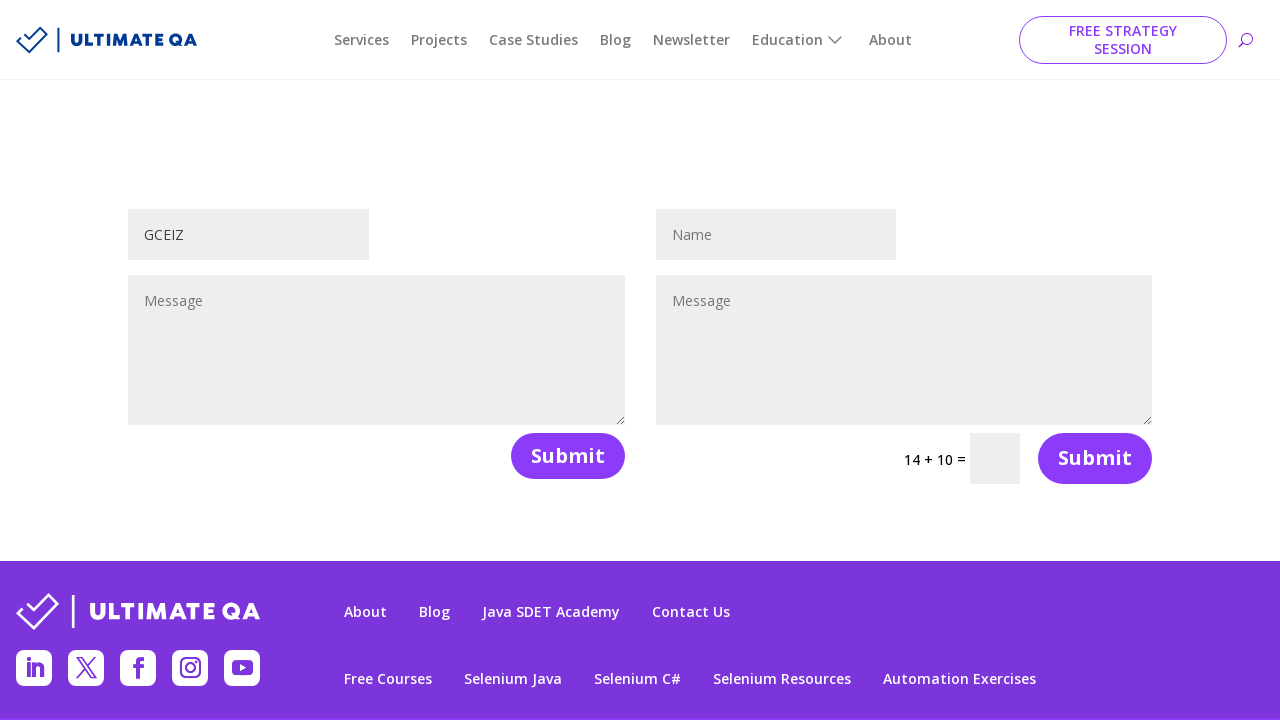

Filled message field 1 with random message on xpath=//textarea[@placeholder='Message'] >> nth=0
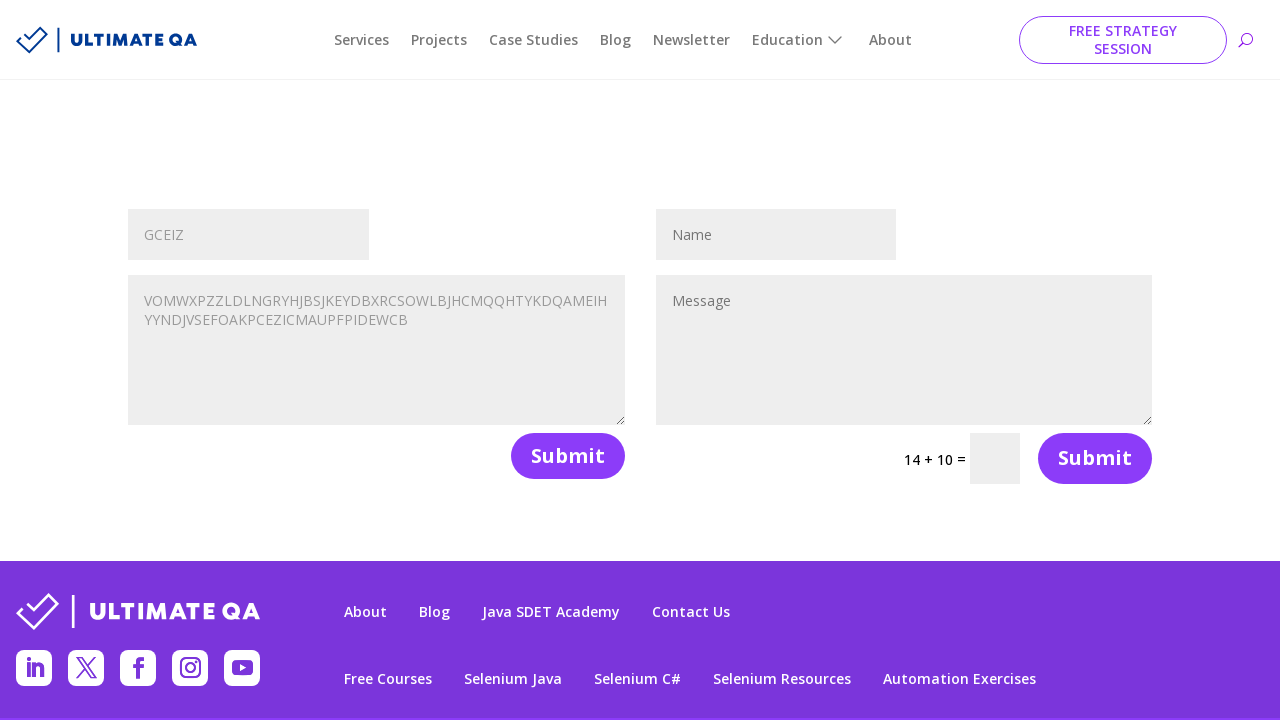

Filled name field 2 with 'GCEIZ' on xpath=//input[@placeholder='Name'] >> nth=1
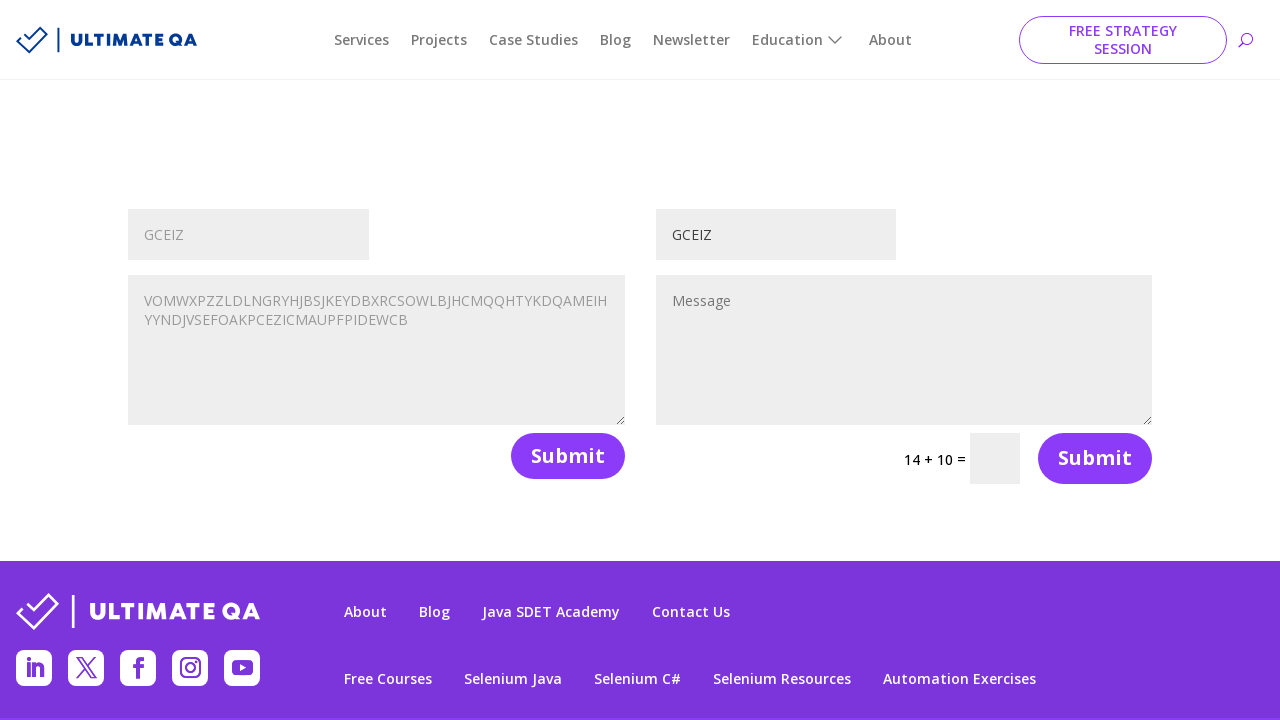

Filled message field 2 with random message on xpath=//textarea[@placeholder='Message'] >> nth=1
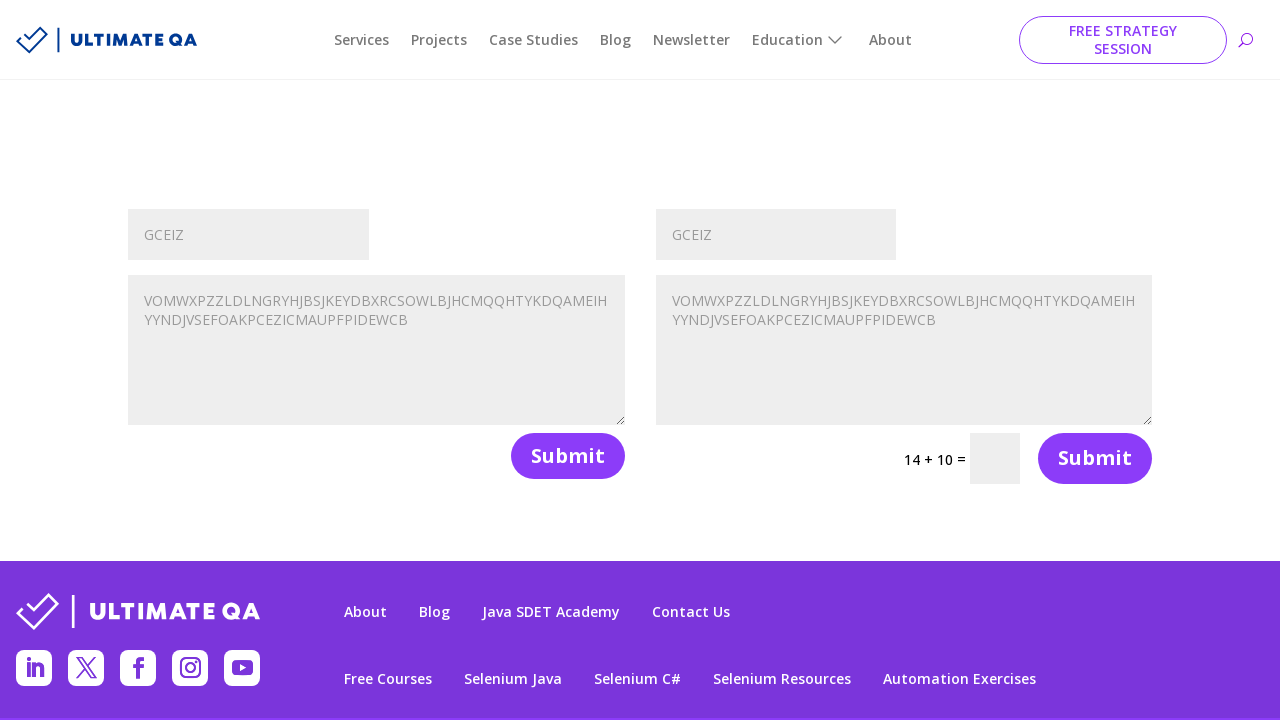

Located all submit buttons on the page
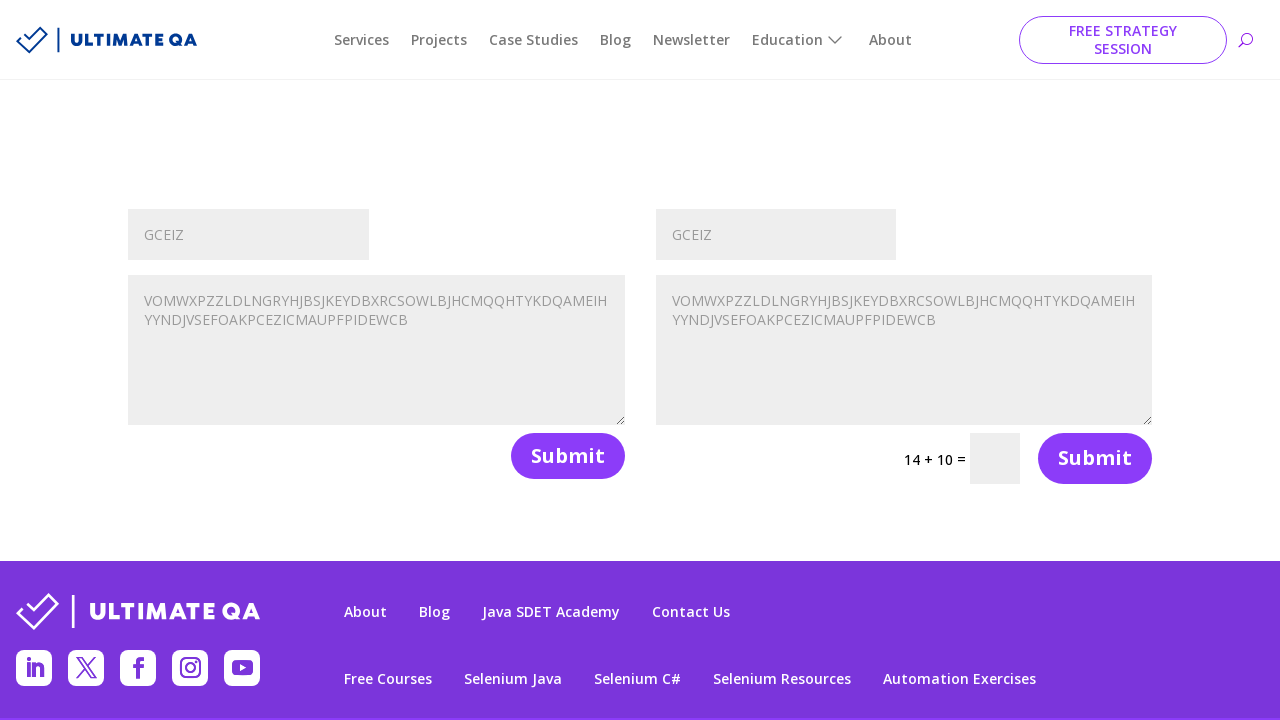

Clicked the first form's submit button at (568, 456) on xpath=//button[@type='submit'] >> nth=0
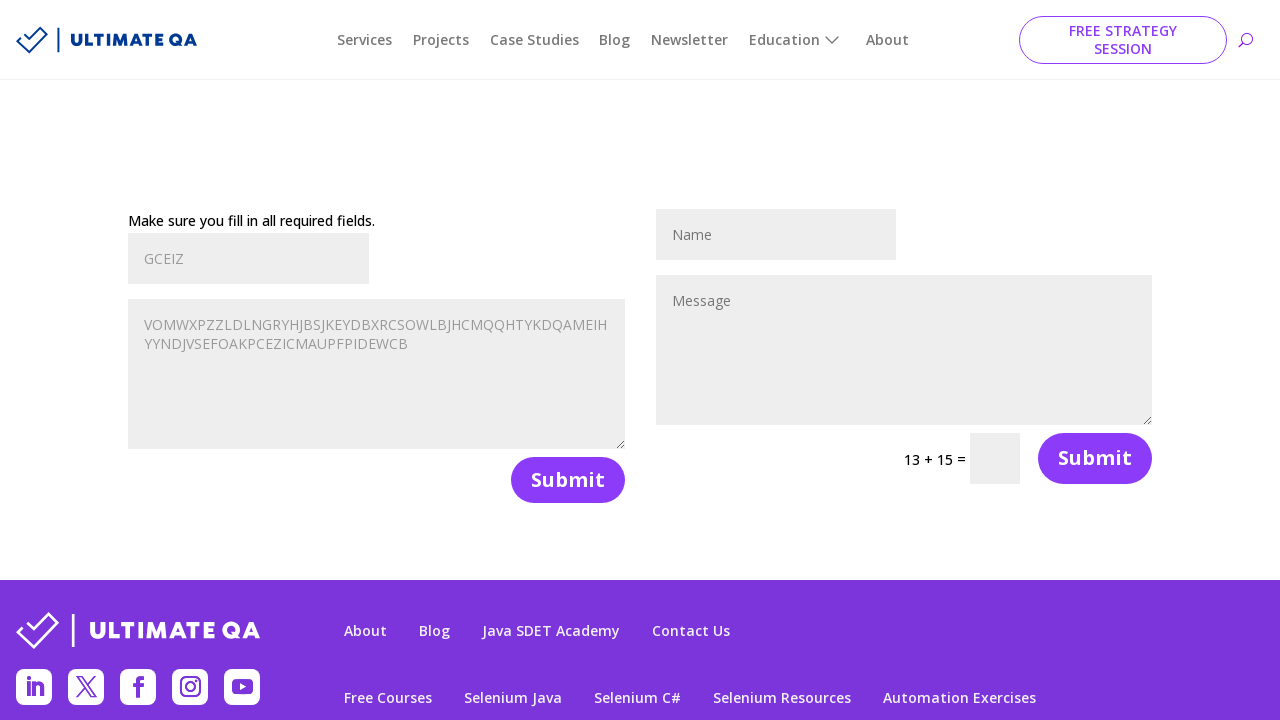

First form submission success message appeared
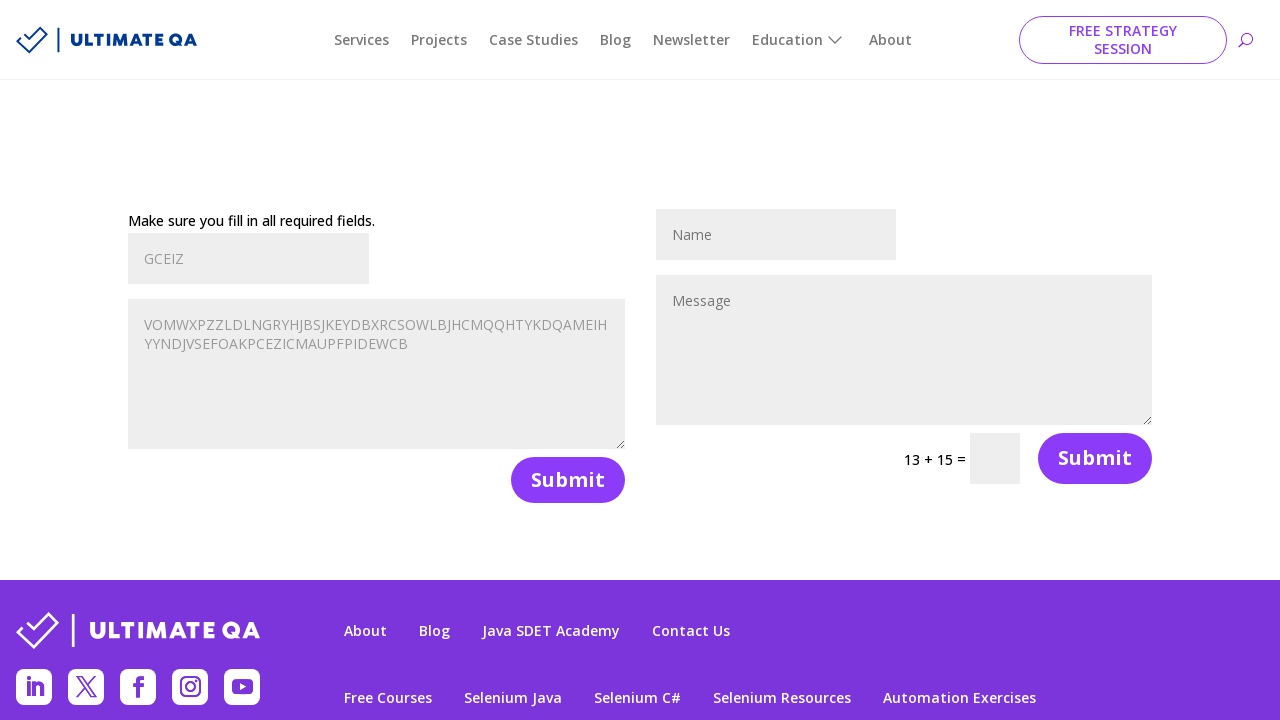

Located success message element from first form
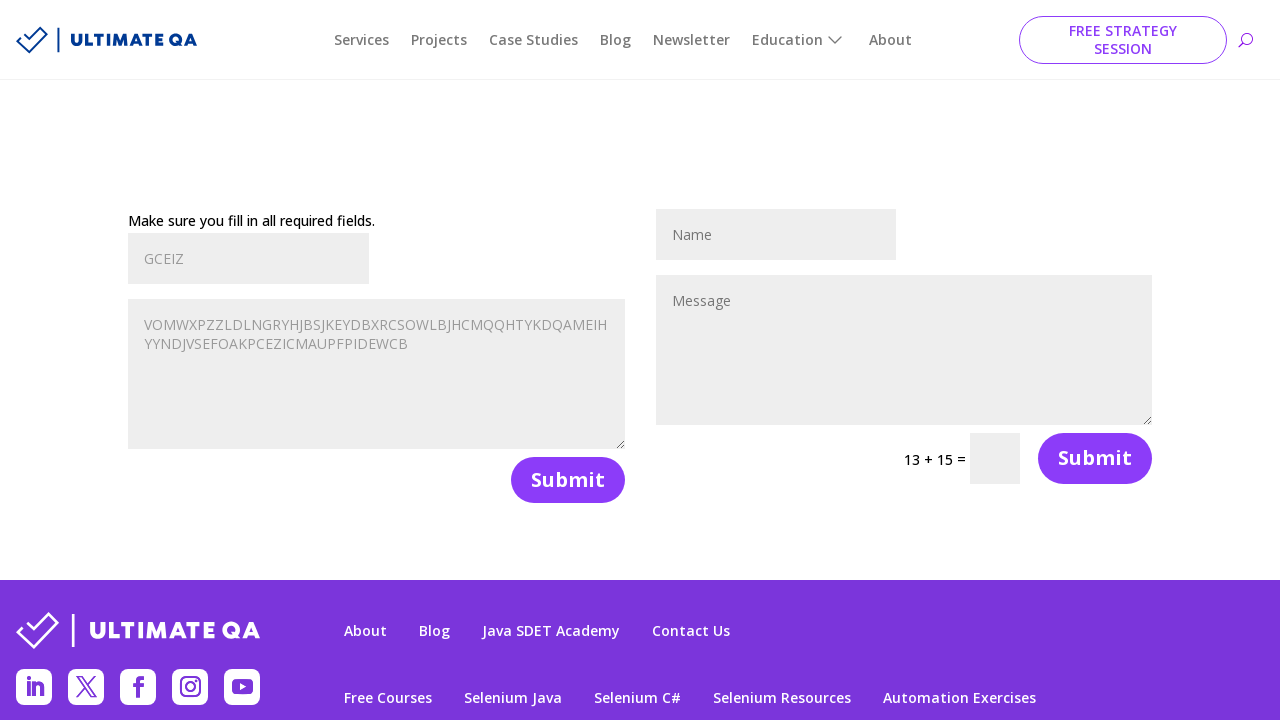

Located math problem element in second form
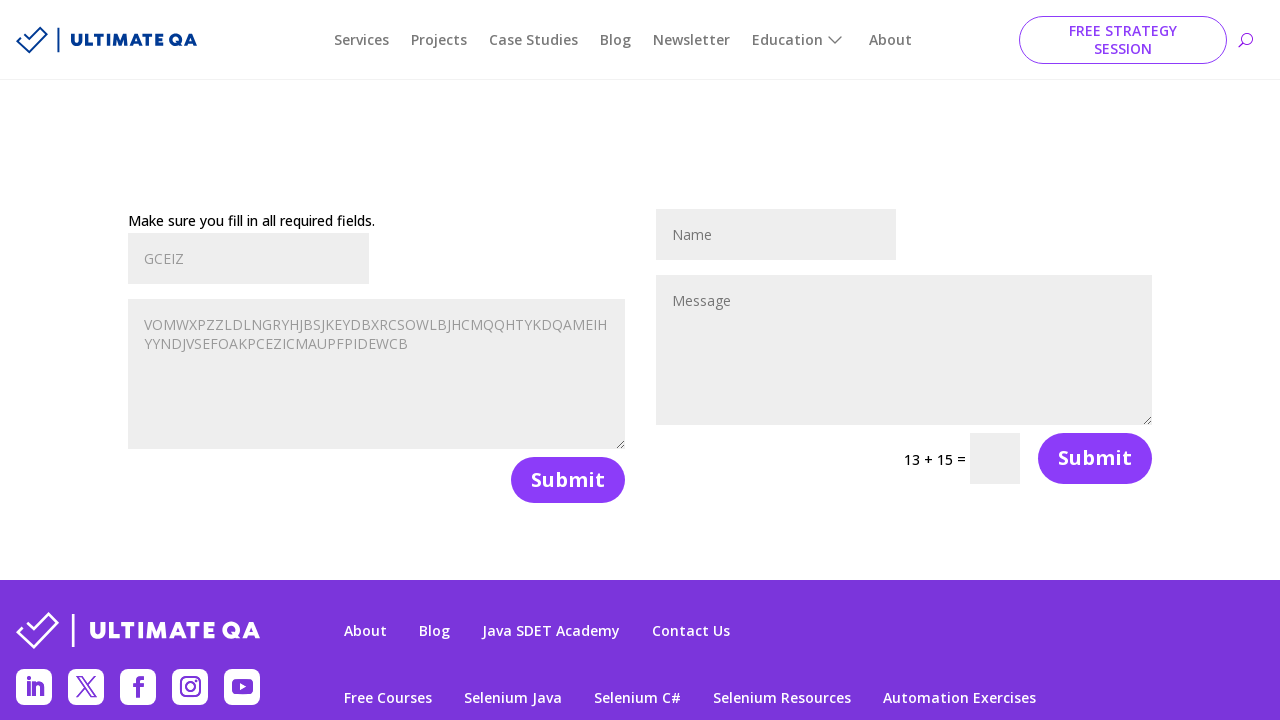

Extracted math problem text: '13 + 15'
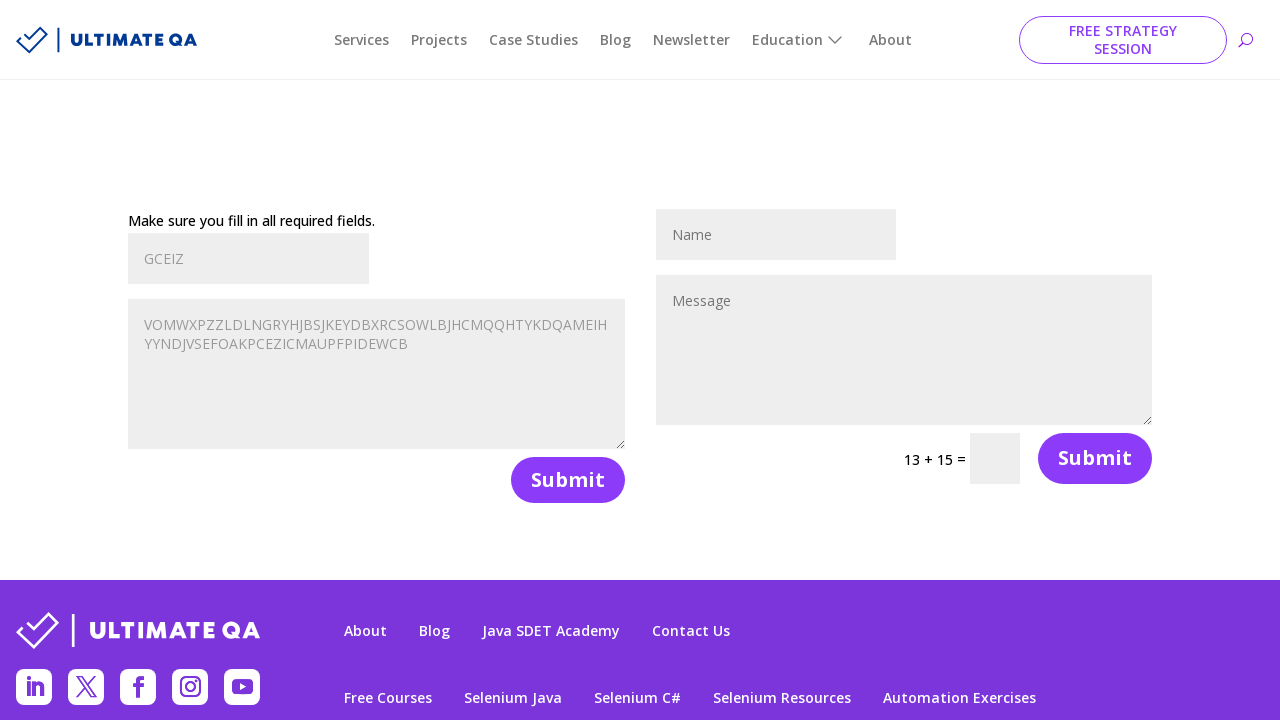

Parsed math problem into parts: ['13', '+', '15']
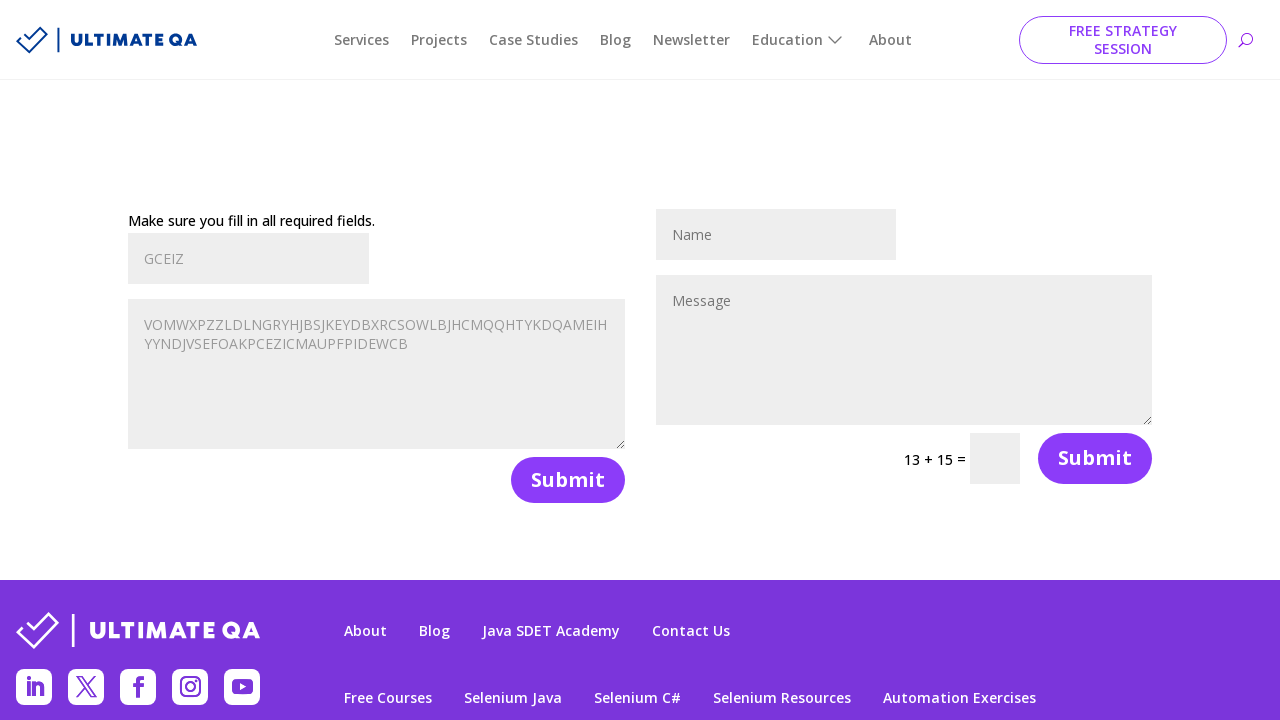

Extracted first operand: 13
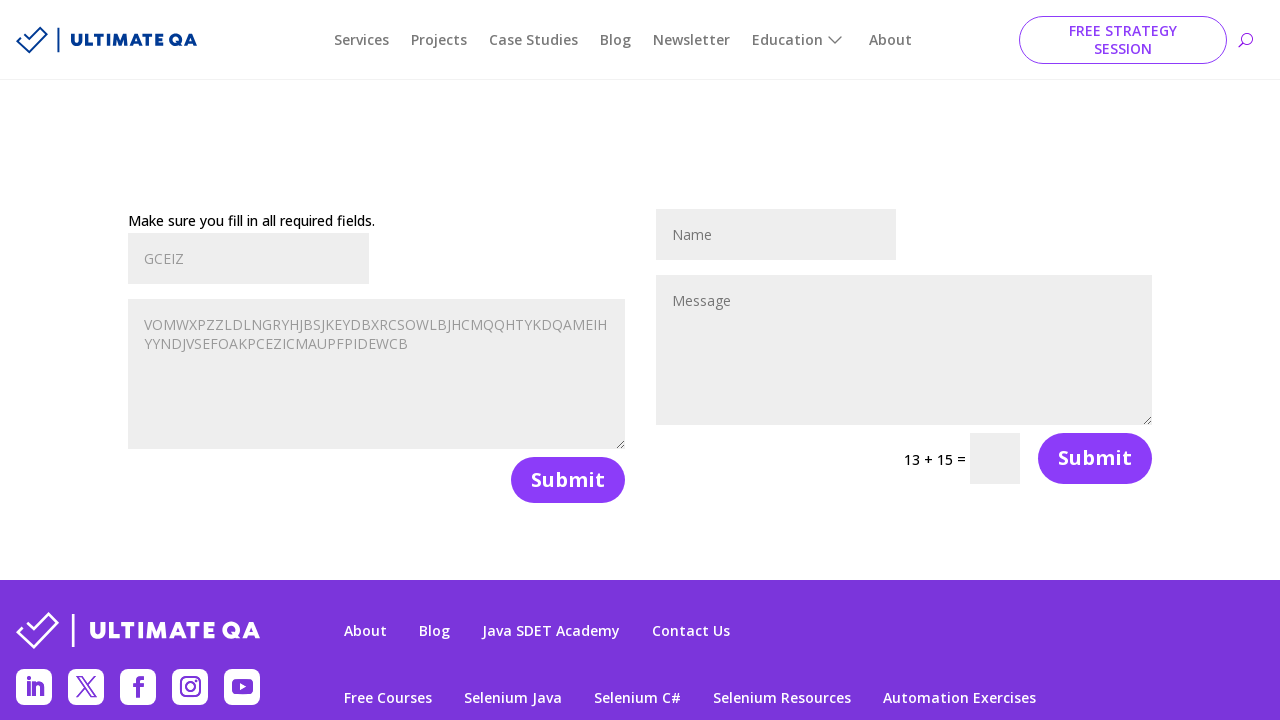

Extracted second operand: 15
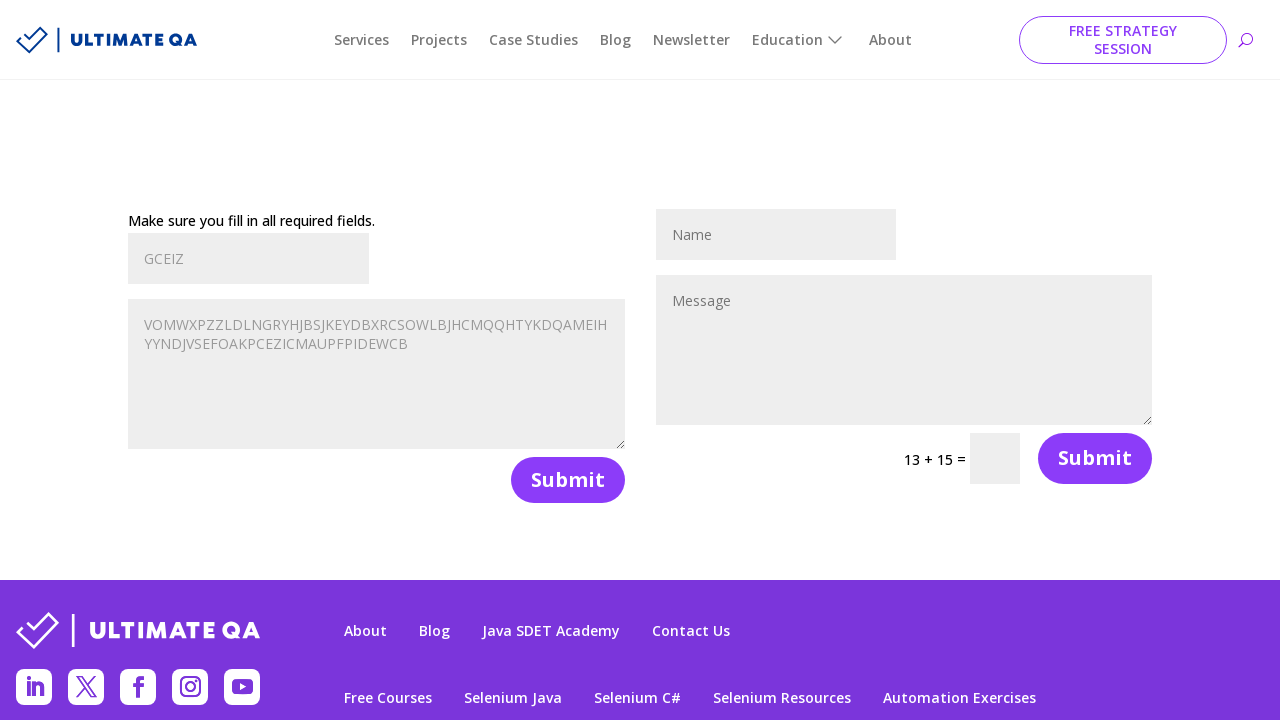

Solved math problem: 28
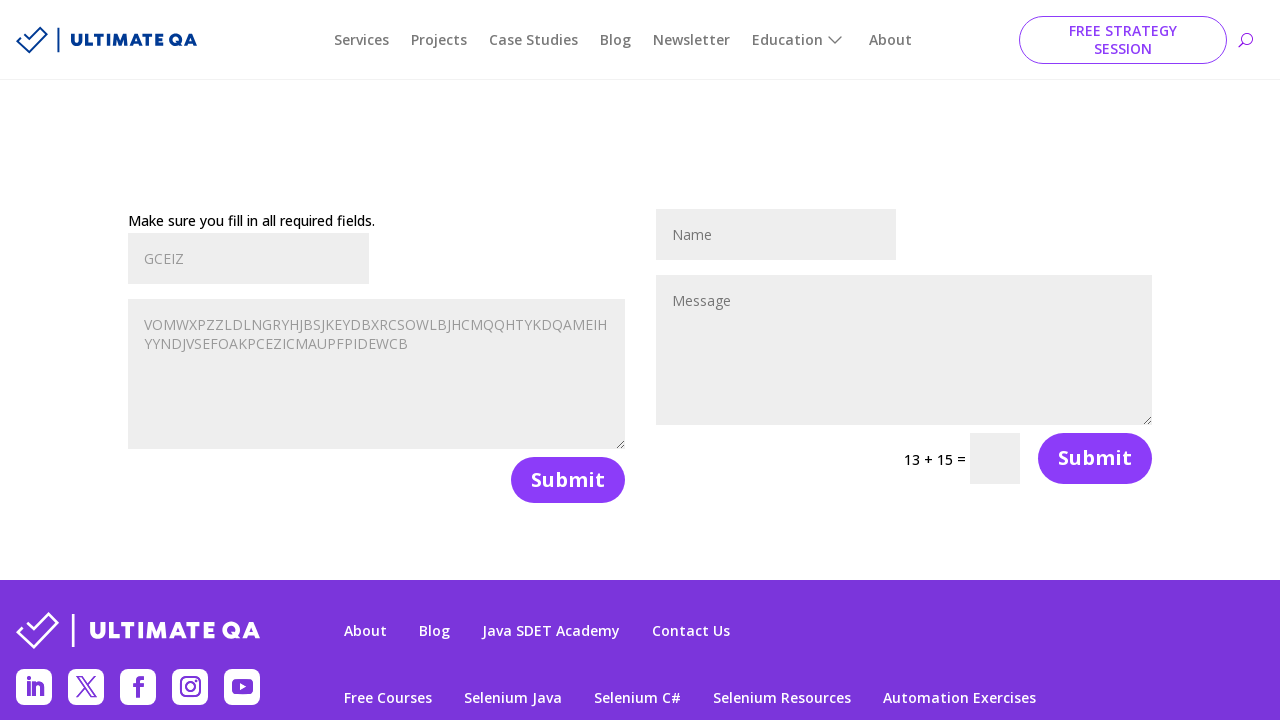

Located math CAPTCHA input field
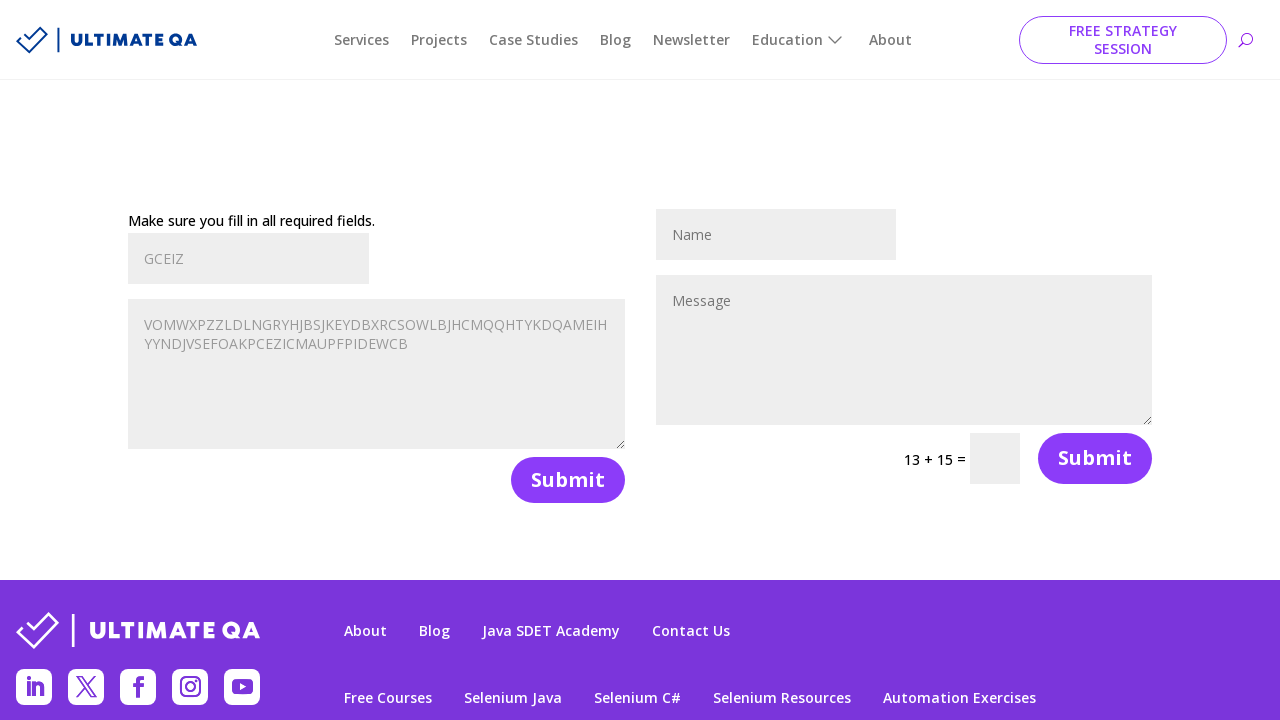

Filled CAPTCHA field with solution: 28 on input[name='et_pb_contact_captcha_1']
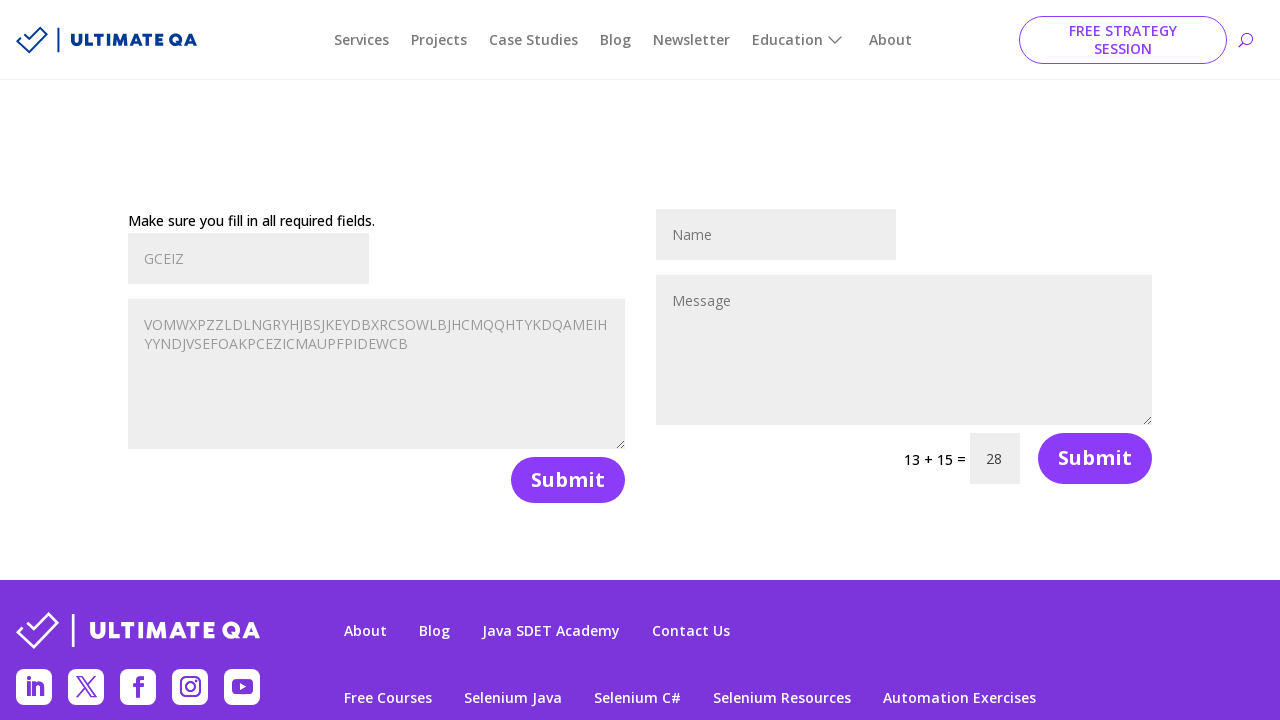

Located second form's submit button
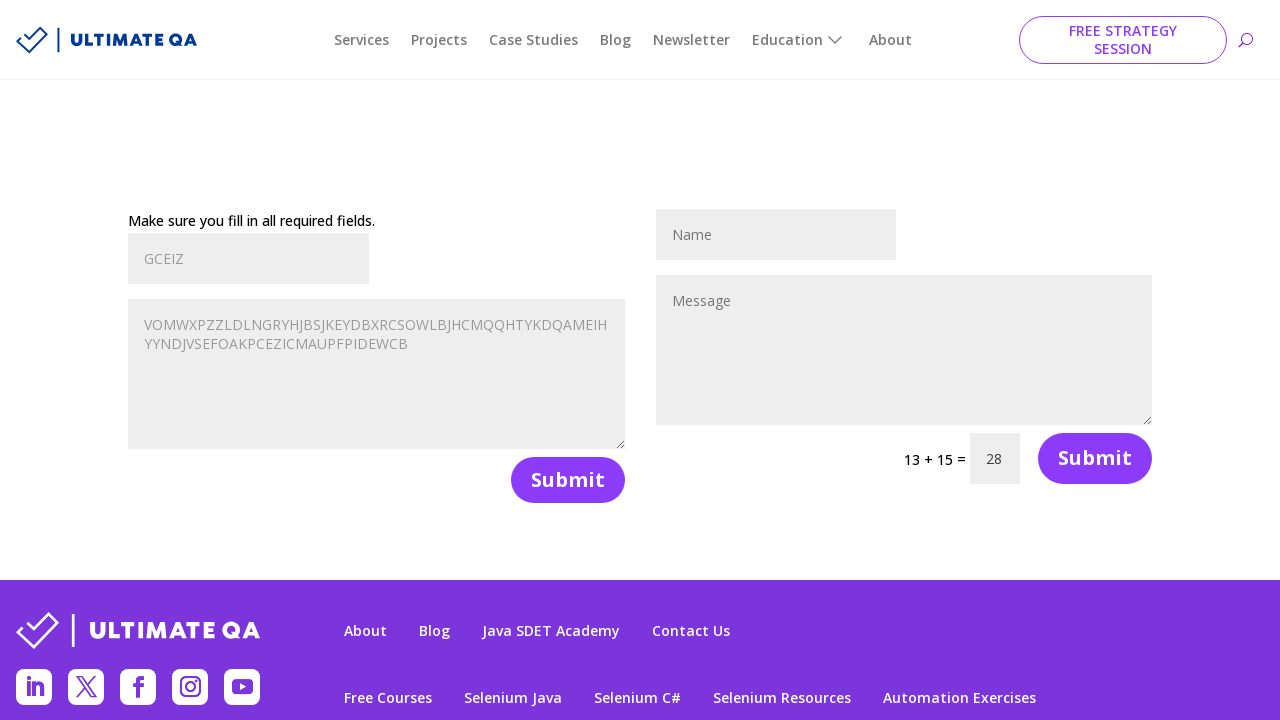

Clicked the second form's submit button at (1095, 458) on button[name='et_builder_submit_button'] >> nth=1
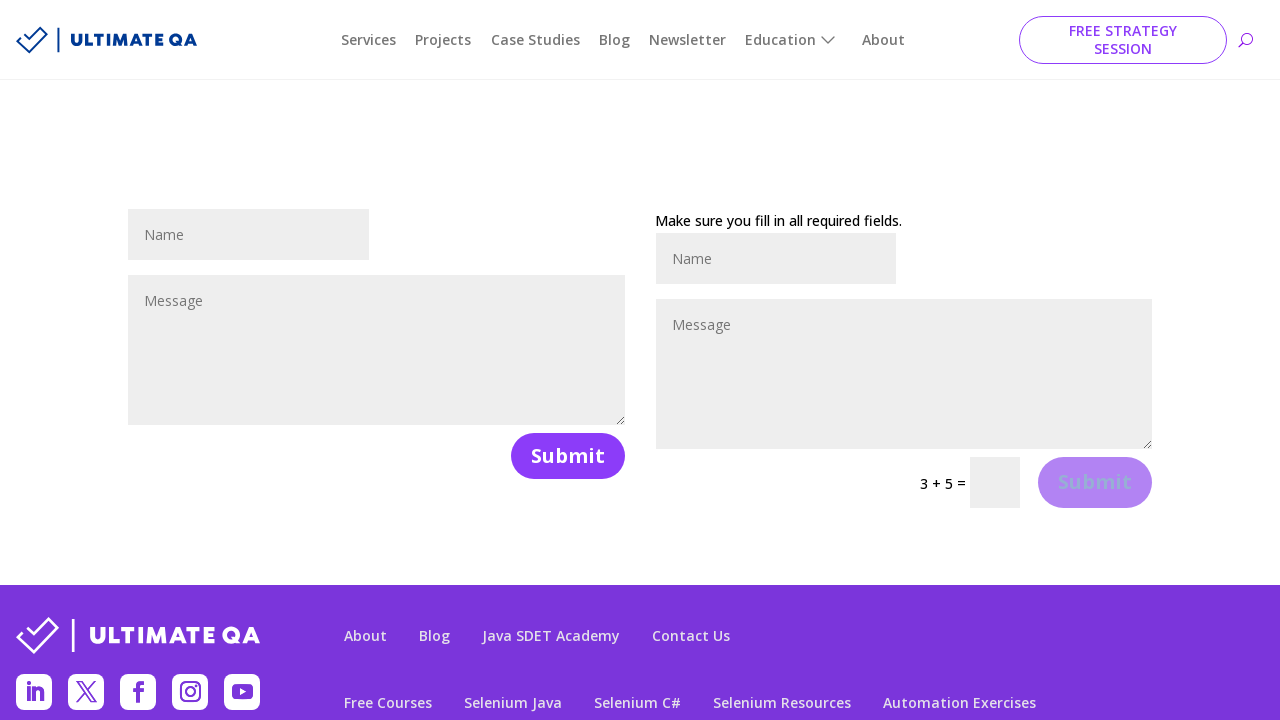

Waited 2 seconds for form submission to complete
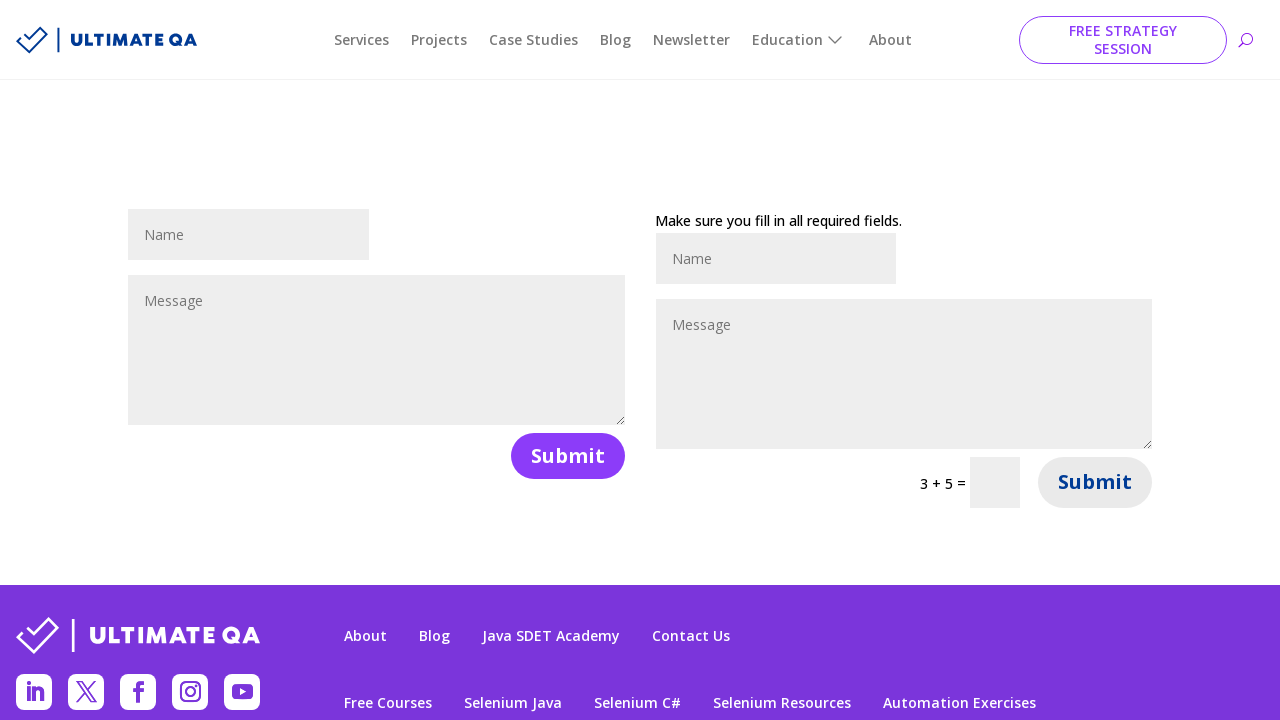

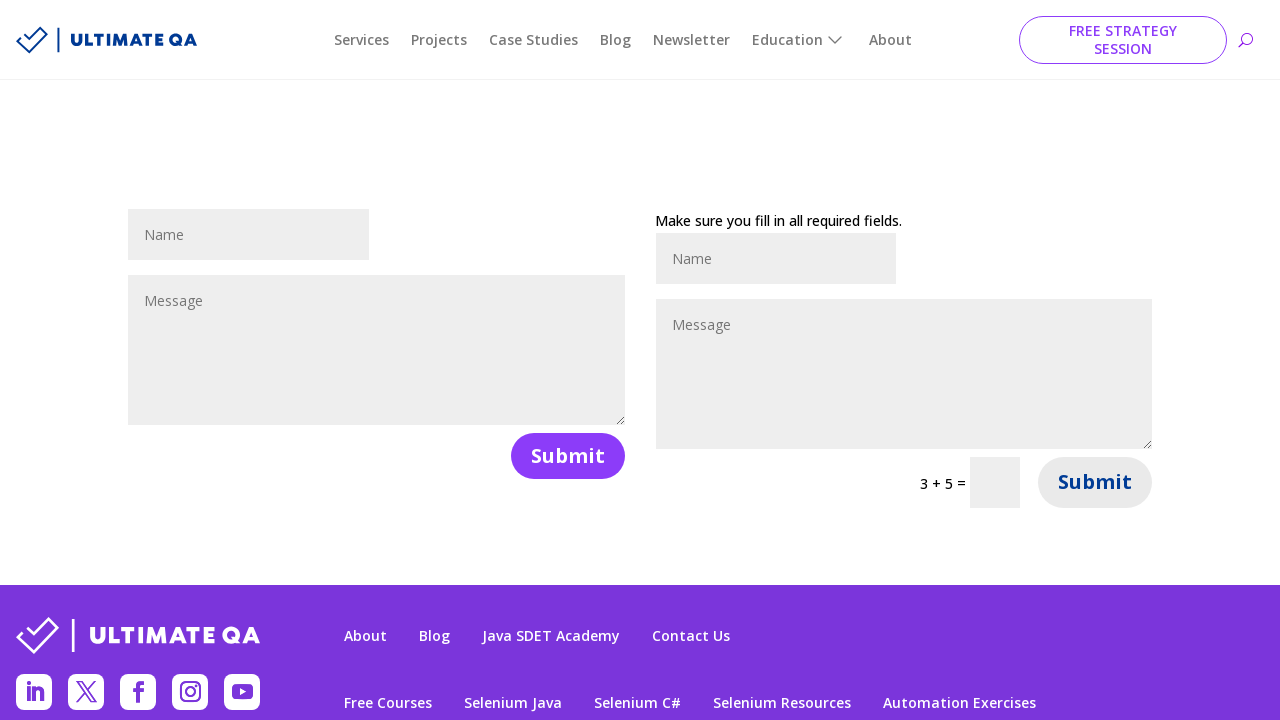